Tests filtering to display only active items and navigating with back button

Starting URL: https://demo.playwright.dev/todomvc

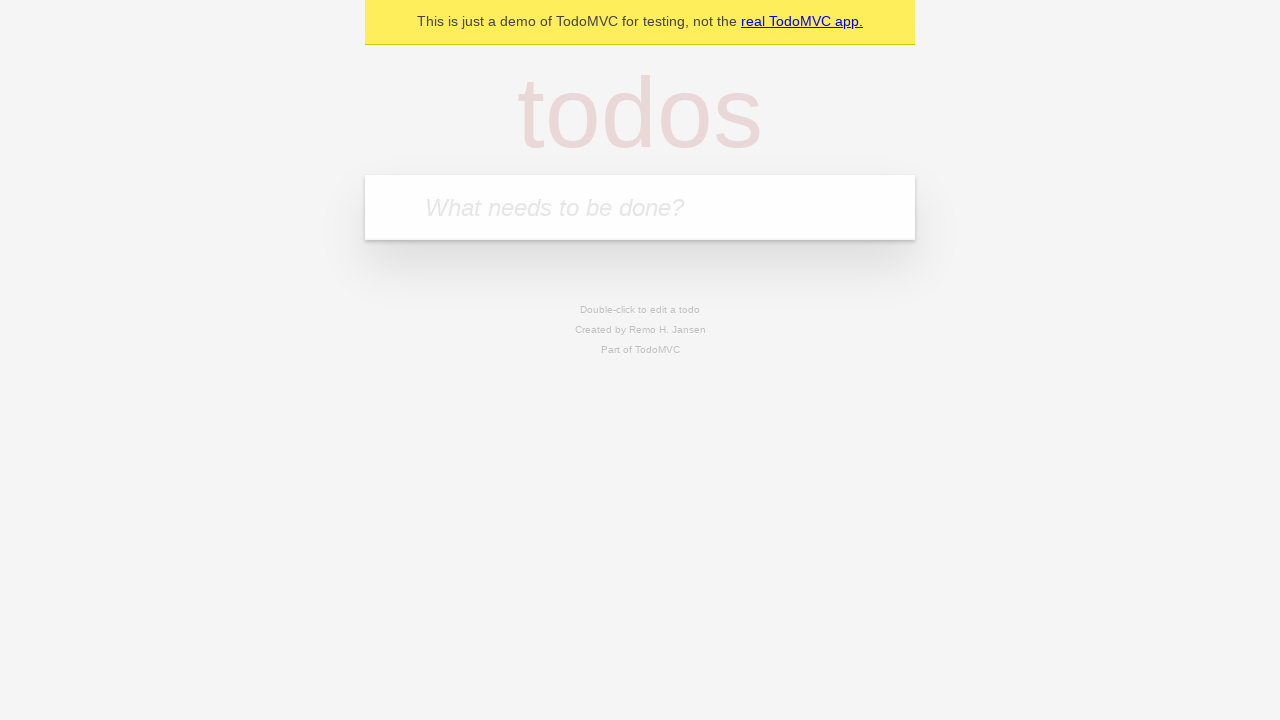

Filled todo input with 'buy some cheese' on internal:attr=[placeholder="What needs to be done?"i]
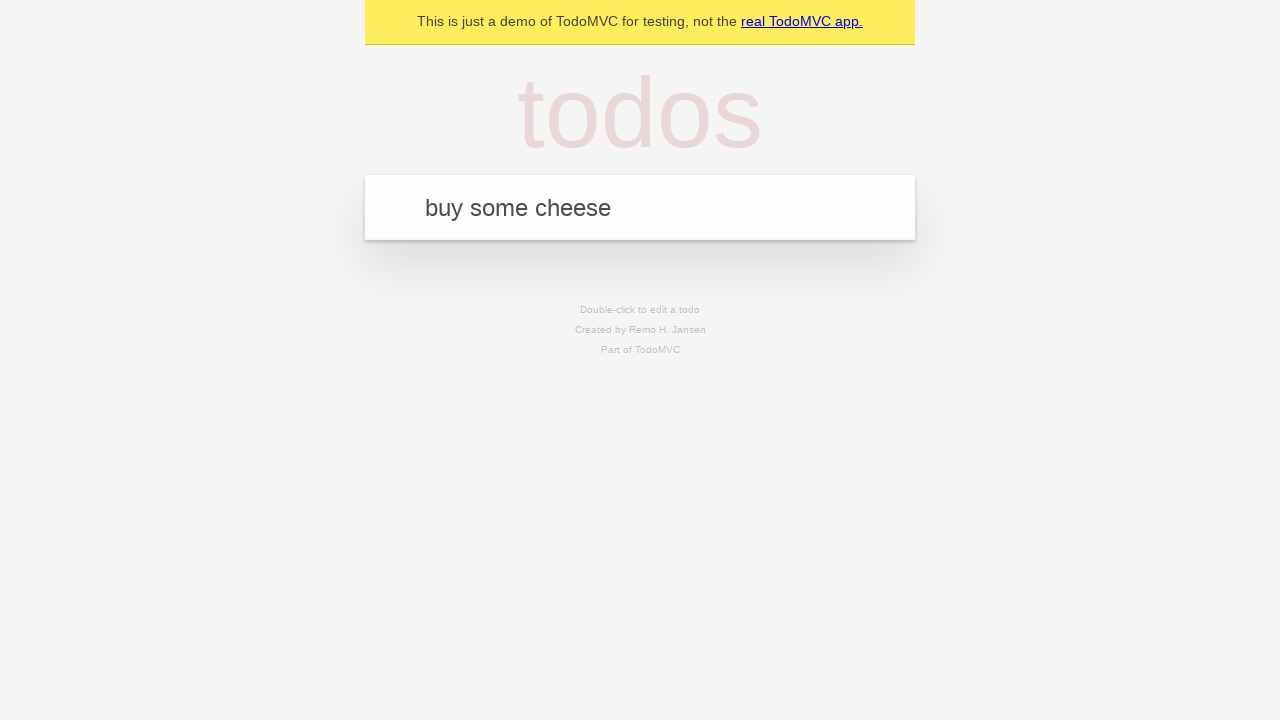

Pressed Enter to create todo 'buy some cheese' on internal:attr=[placeholder="What needs to be done?"i]
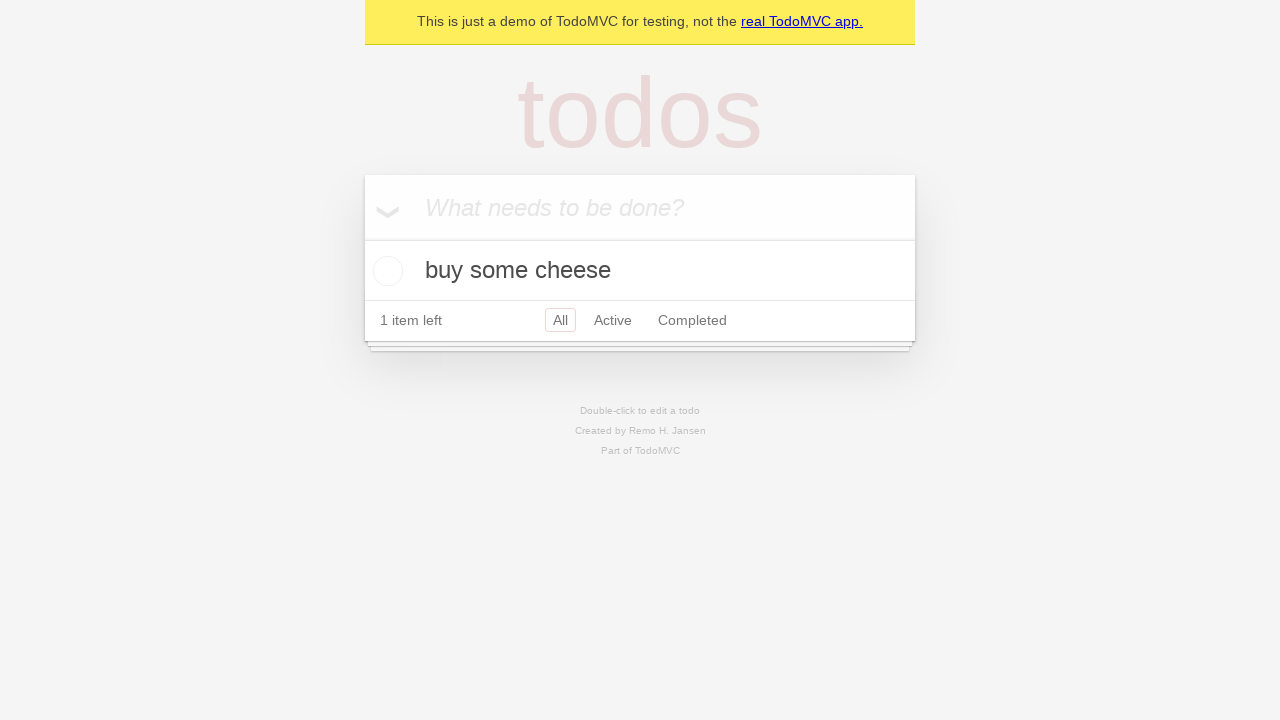

Filled todo input with 'feed the cat' on internal:attr=[placeholder="What needs to be done?"i]
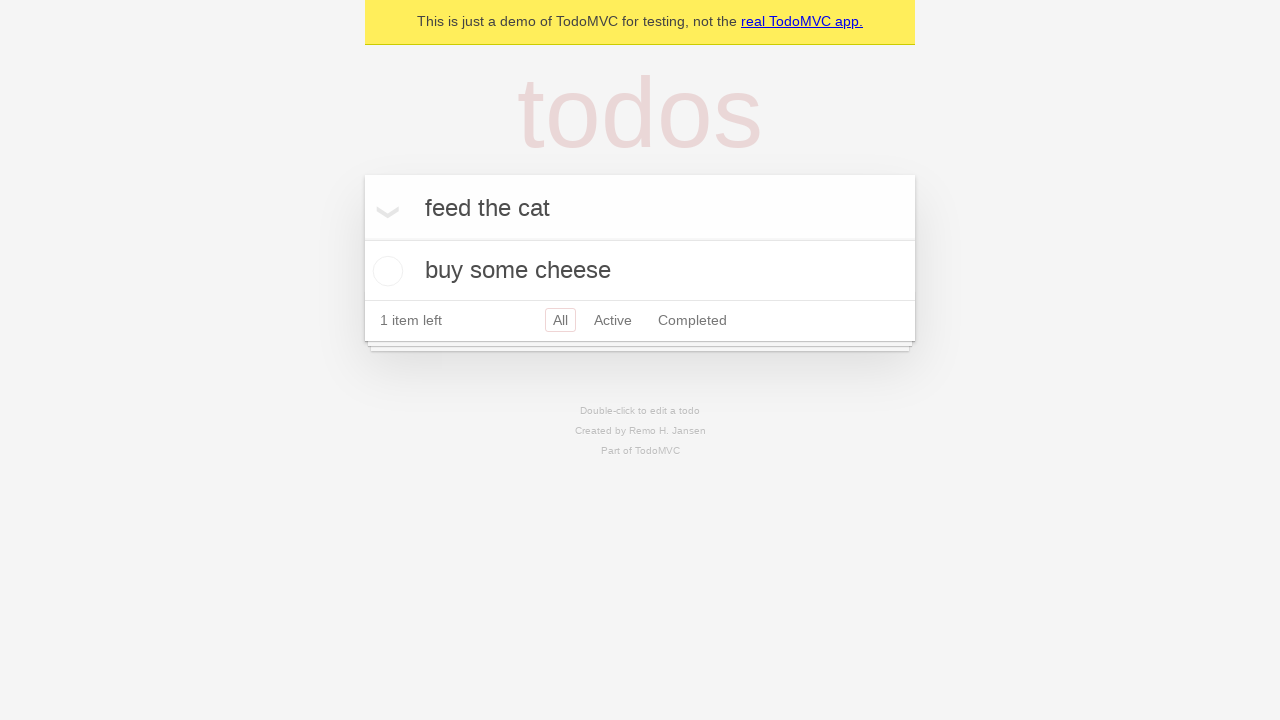

Pressed Enter to create todo 'feed the cat' on internal:attr=[placeholder="What needs to be done?"i]
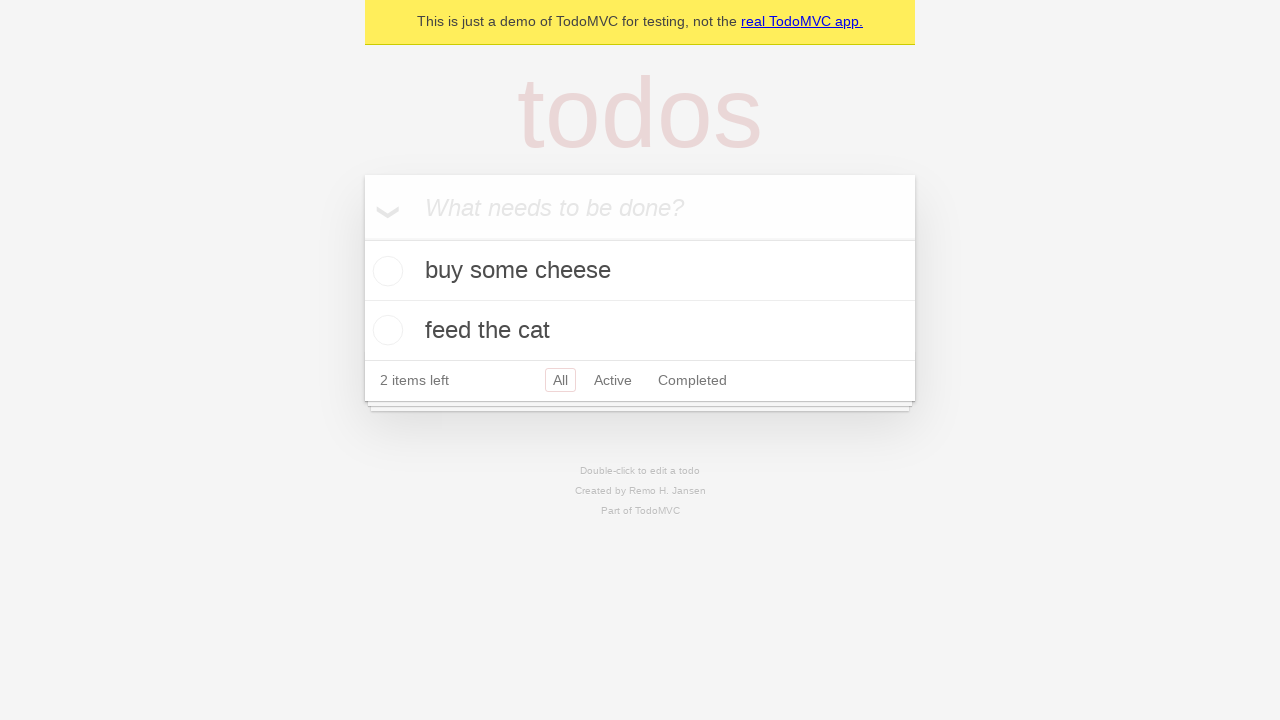

Filled todo input with 'book a doctors appointment' on internal:attr=[placeholder="What needs to be done?"i]
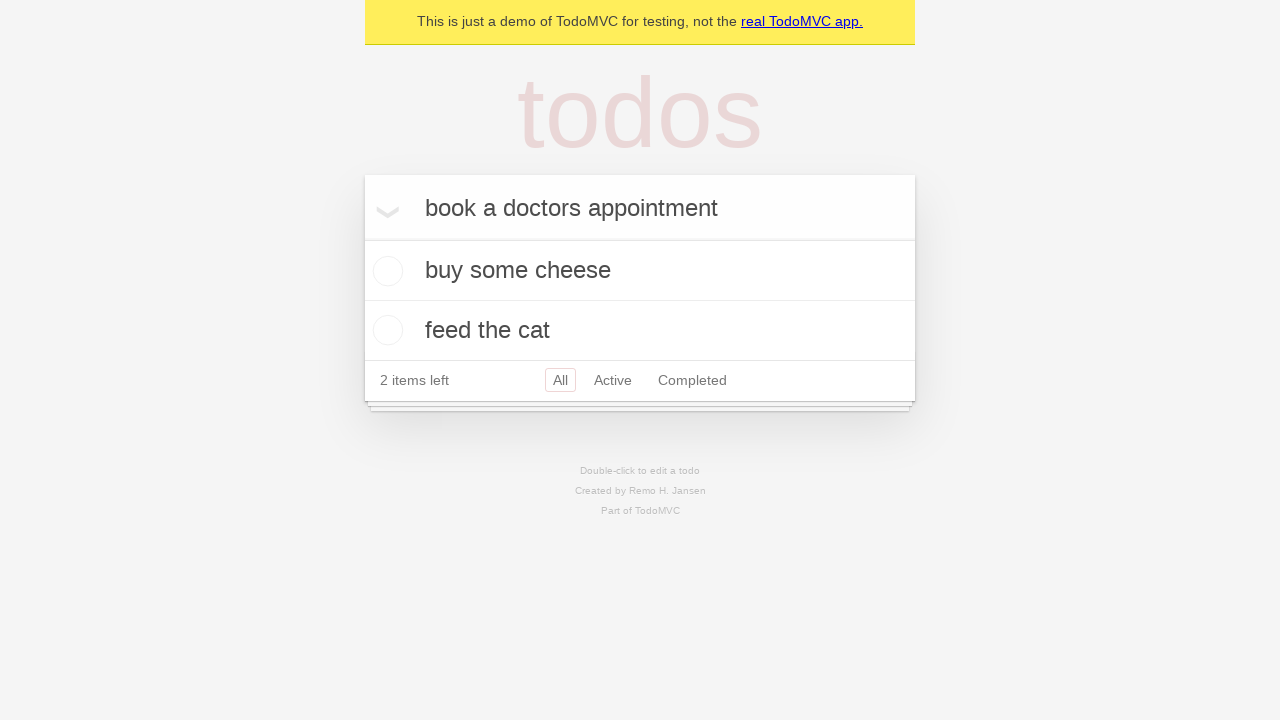

Pressed Enter to create todo 'book a doctors appointment' on internal:attr=[placeholder="What needs to be done?"i]
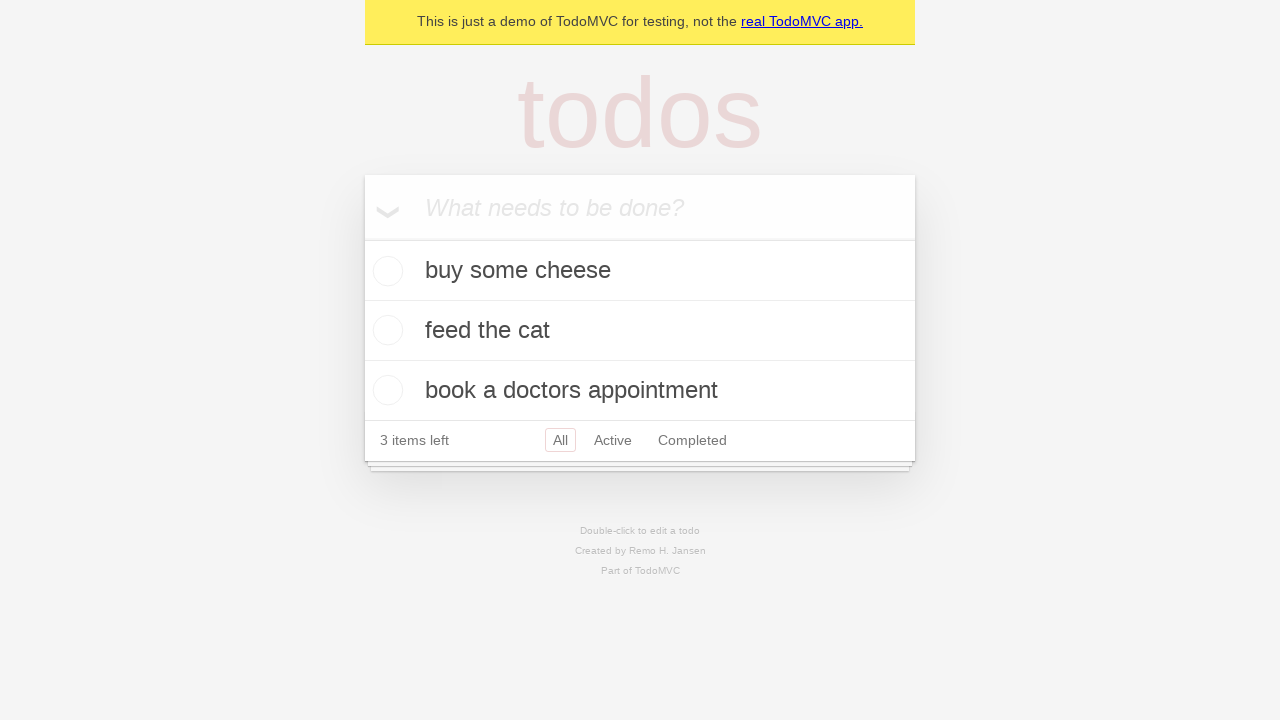

All three todo items loaded
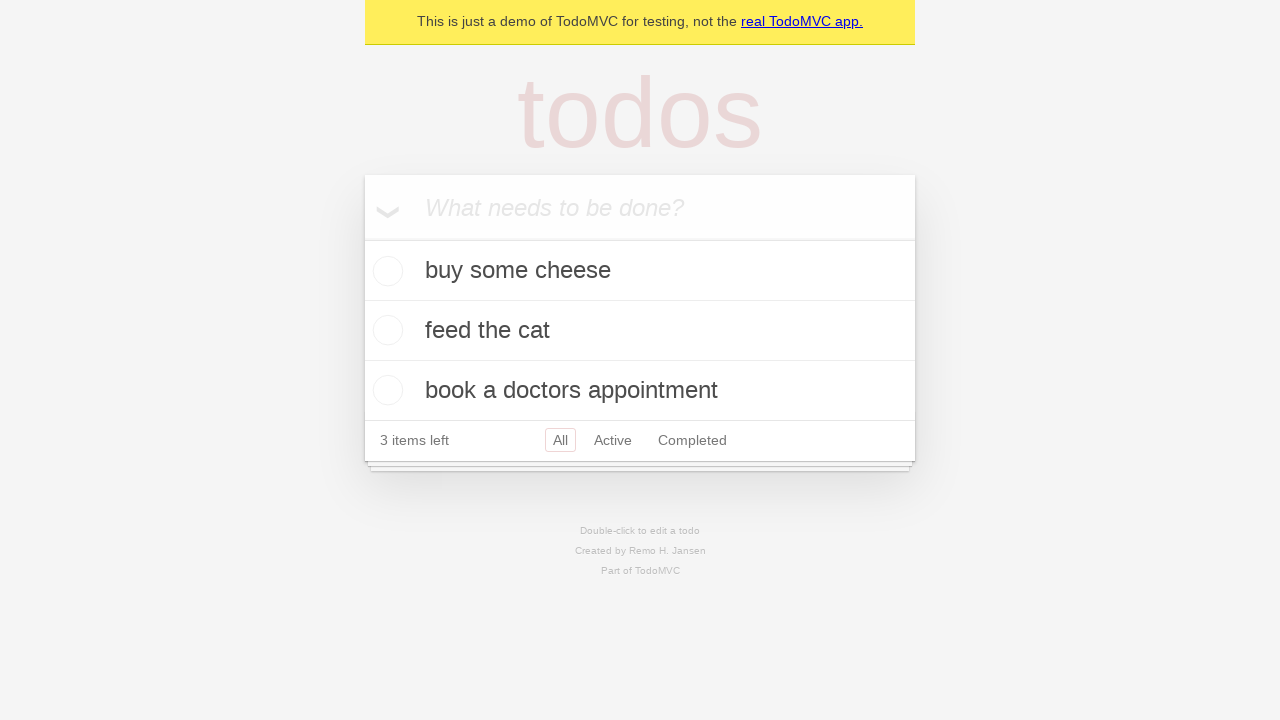

Checked the second todo item (feed the cat) at (385, 330) on internal:testid=[data-testid="todo-item"s] >> nth=1 >> internal:role=checkbox
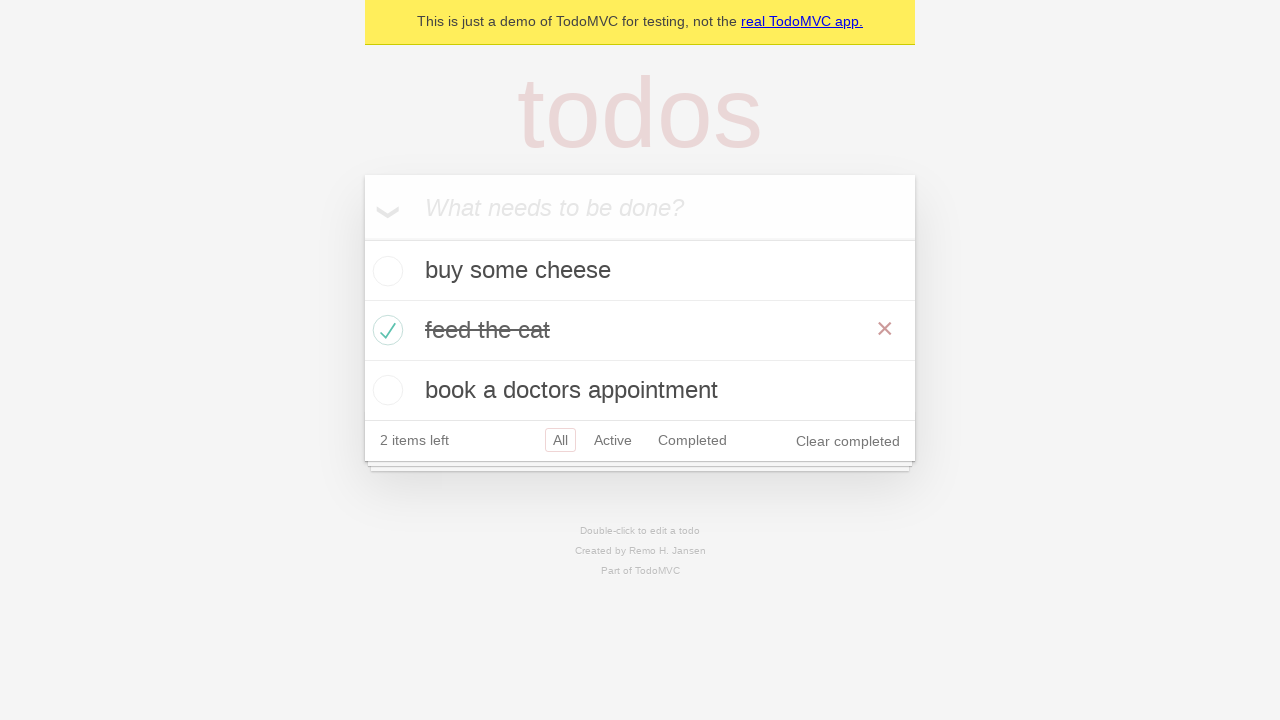

Clicked 'All' filter to display all items at (560, 440) on internal:role=link[name="All"i]
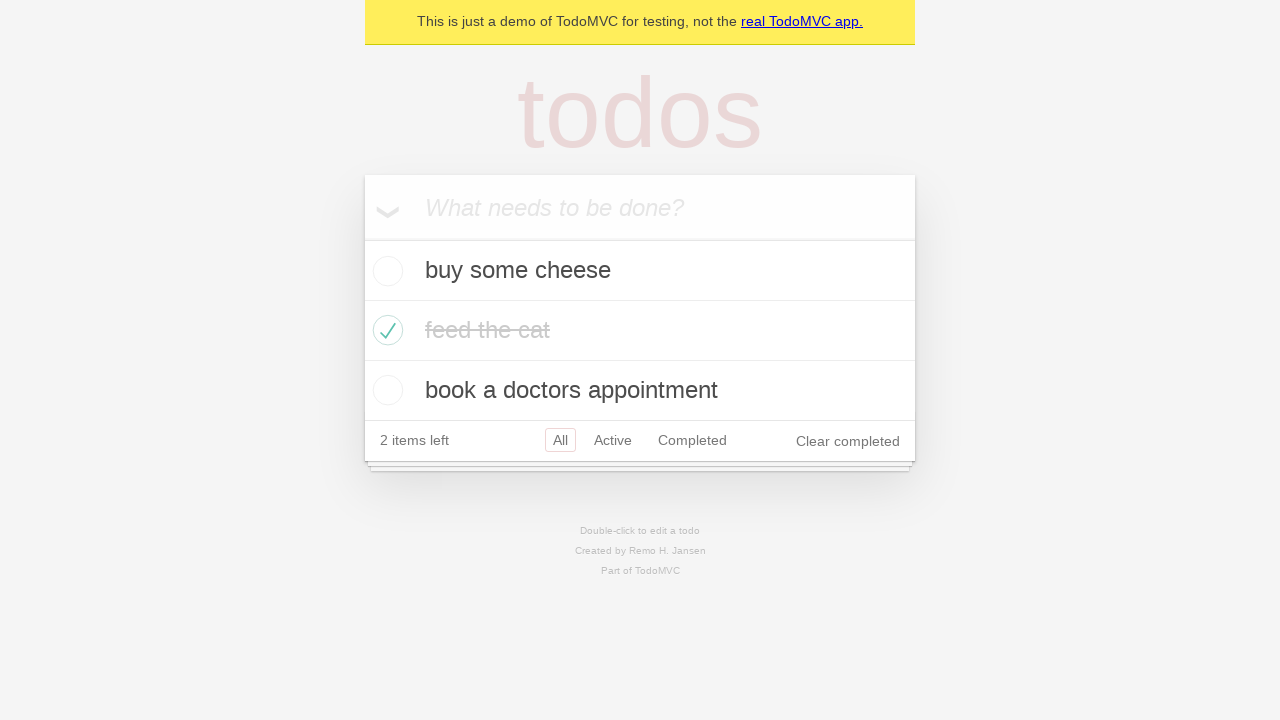

Clicked 'Active' filter to display only active items at (613, 440) on internal:role=link[name="Active"i]
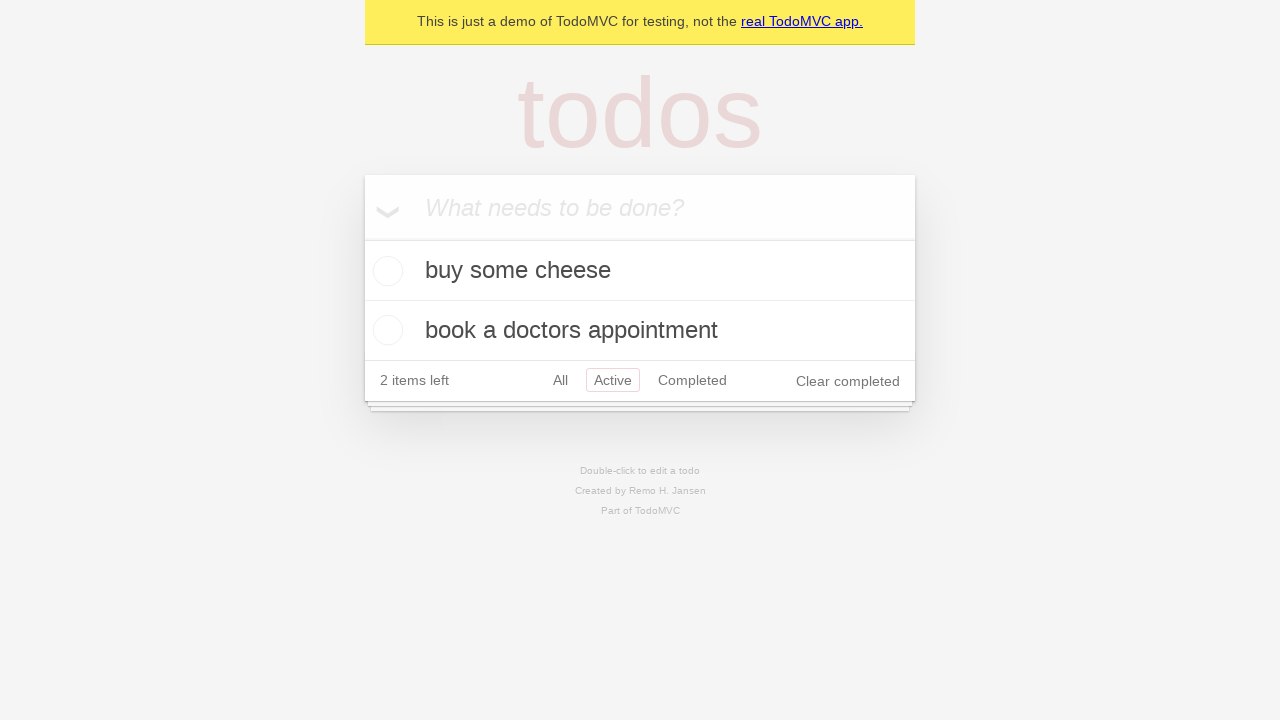

Clicked 'Completed' filter to display only completed items at (692, 380) on internal:role=link[name="Completed"i]
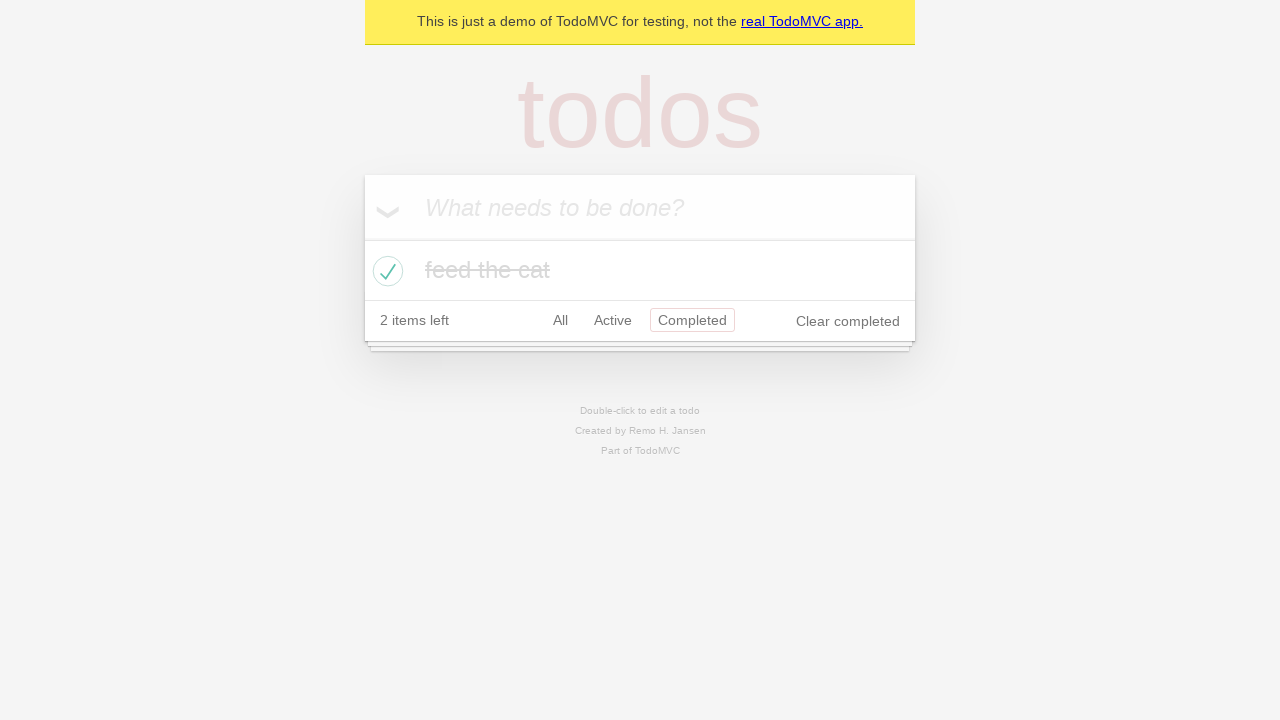

Navigated back using browser back button (returned to Active filter)
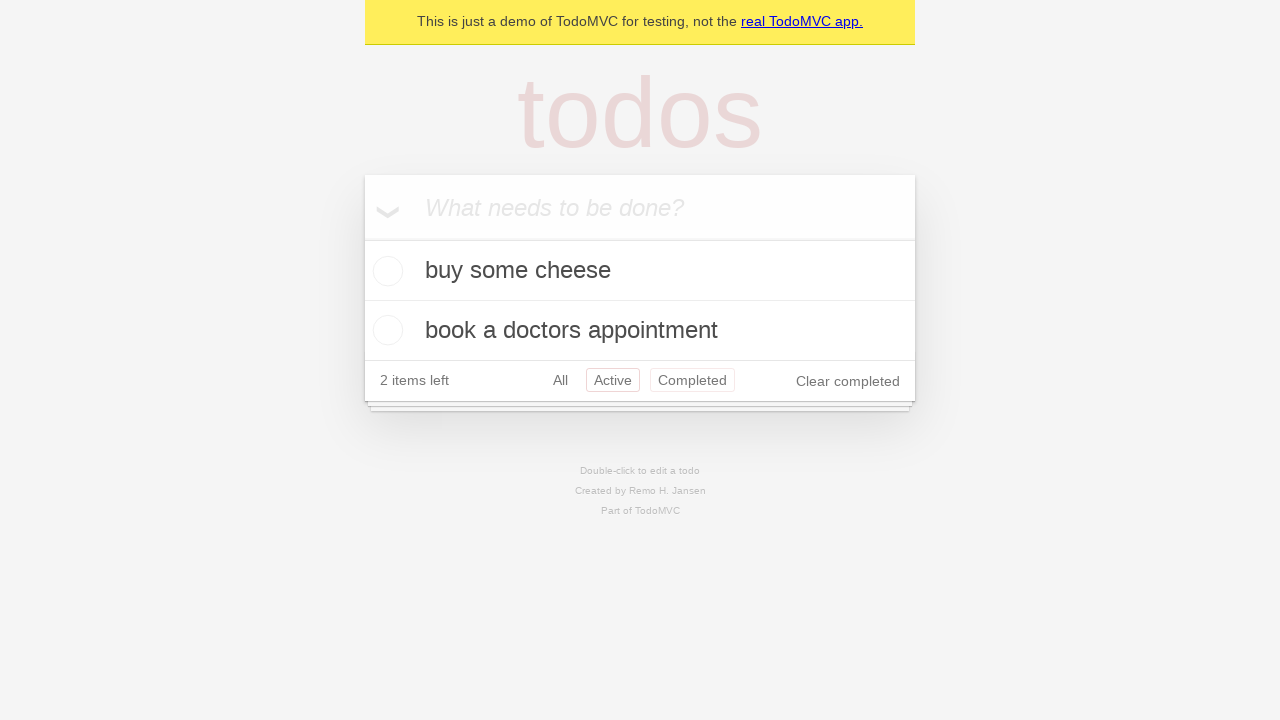

Navigated back again using browser back button (returned to All filter)
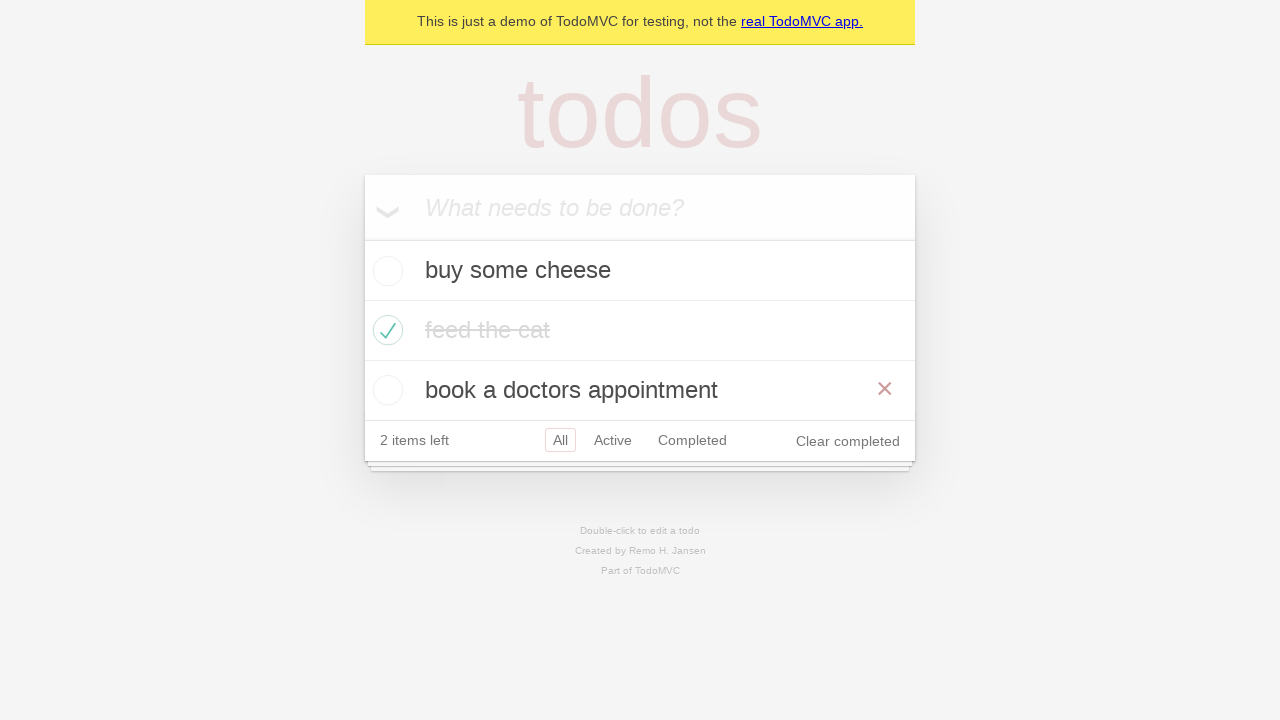

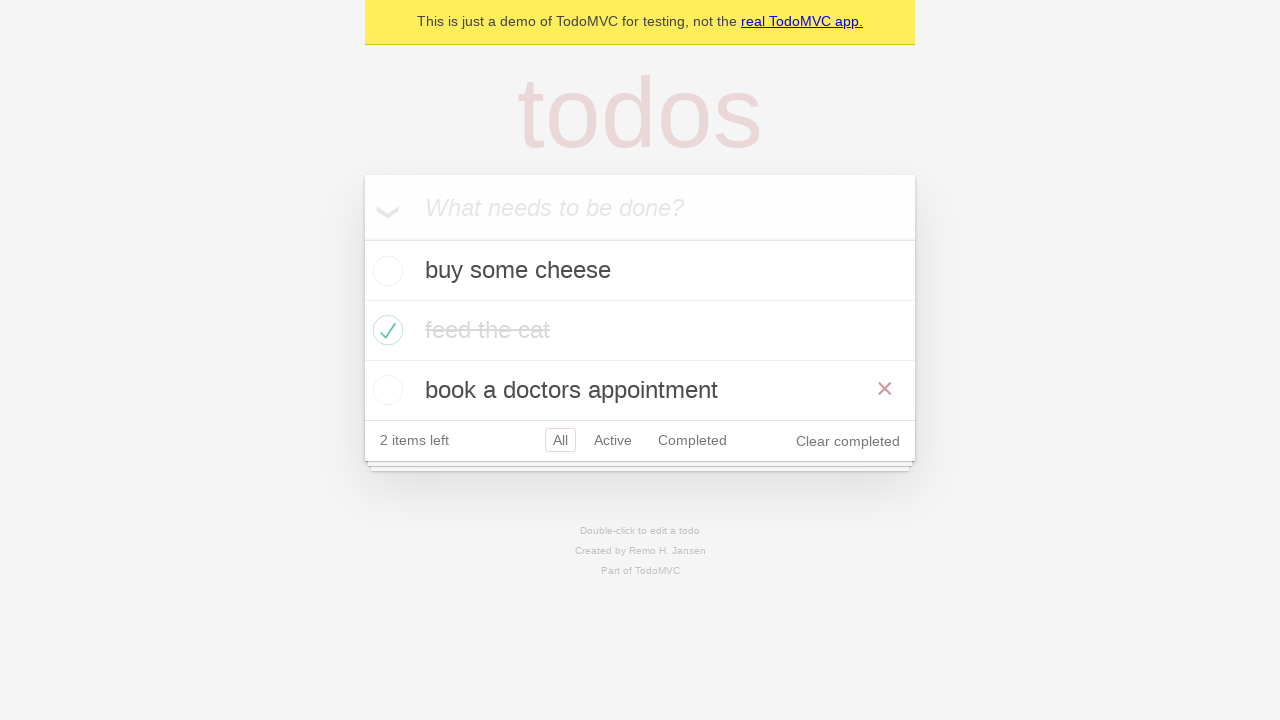